Navigates to the automation practice site, clicks on the demo table element, and verifies the table with employee data is displayed

Starting URL: http://automationbykrishna.com/index.html

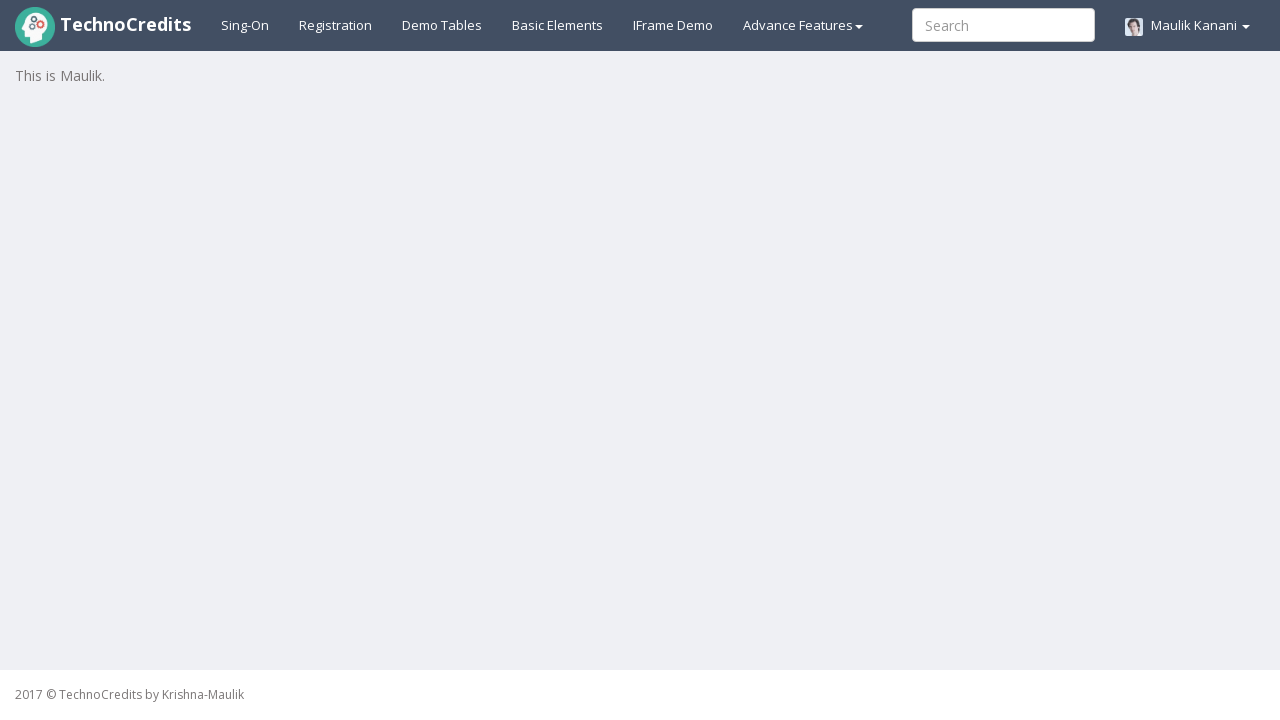

Navigated to automation practice site
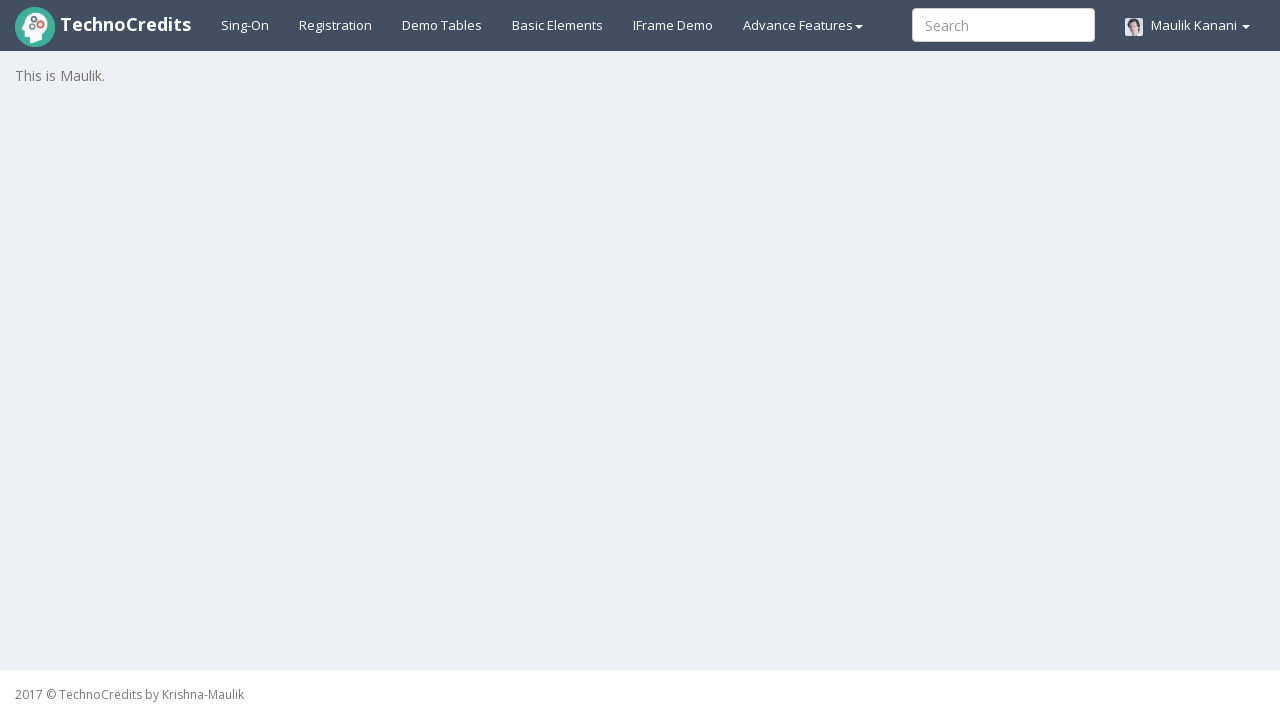

Clicked on demo table element at (442, 25) on #demotable
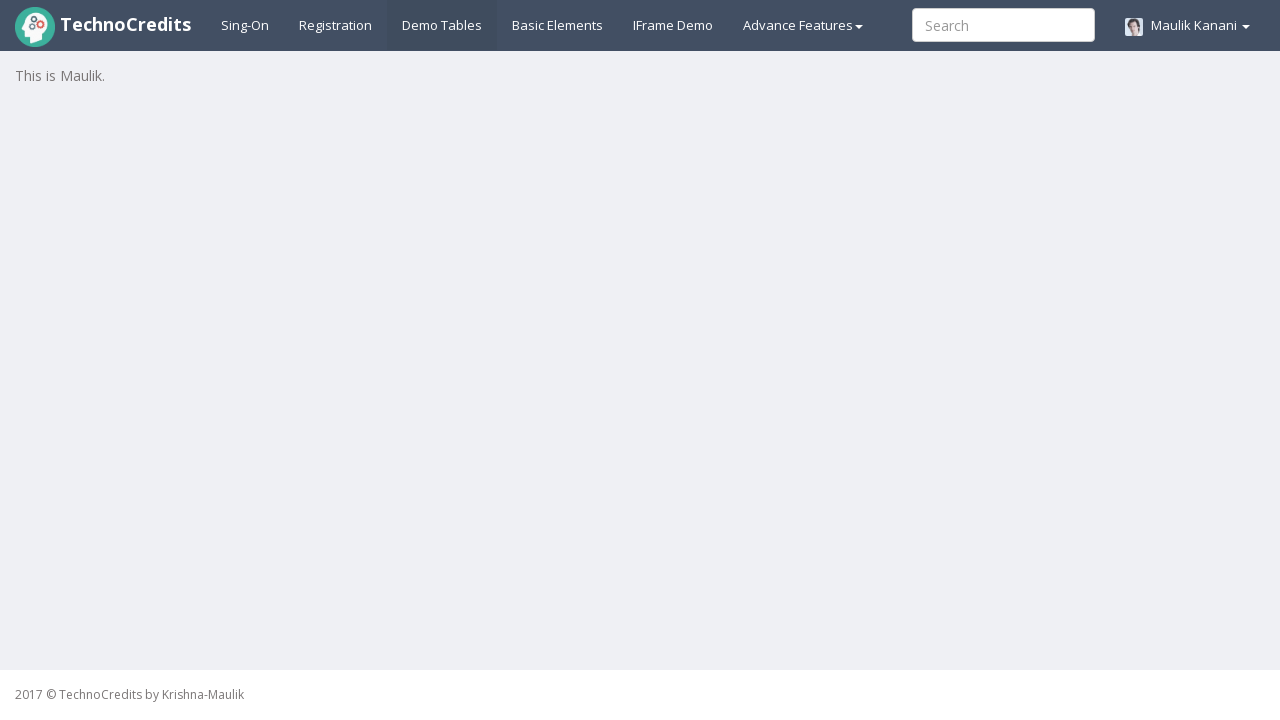

Employee data table became visible
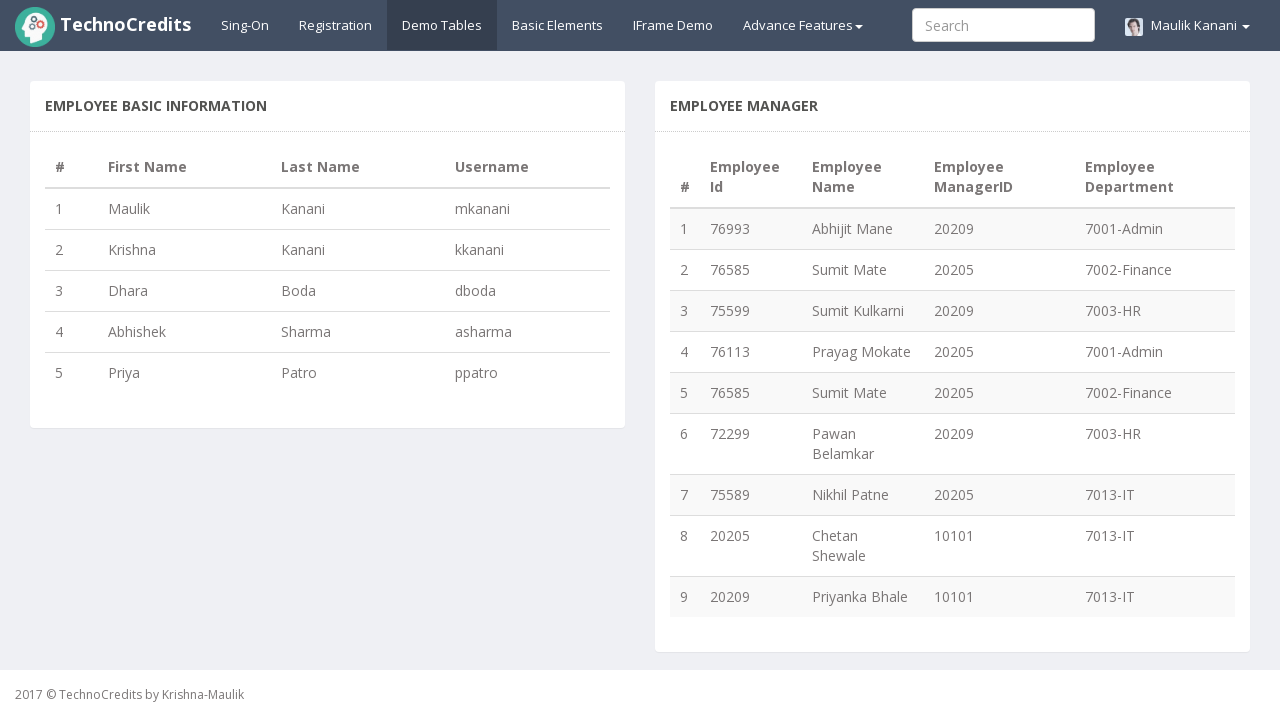

Verified table body with employee rows is displayed
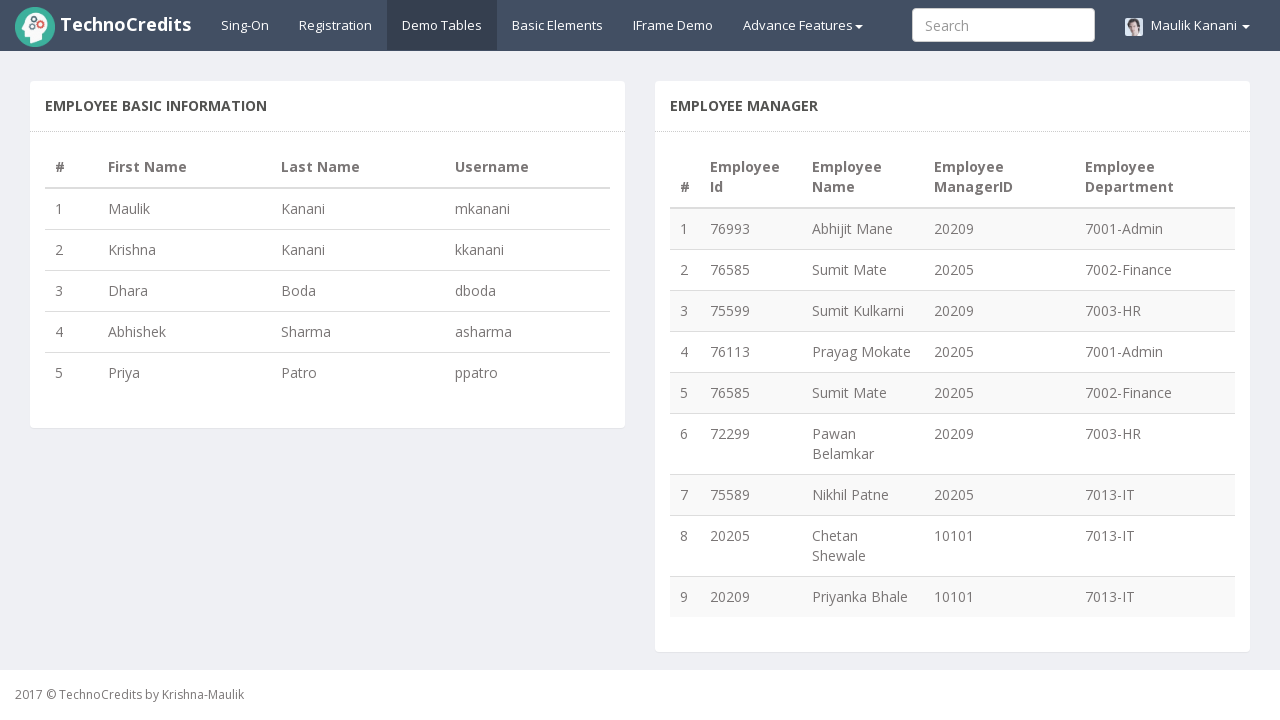

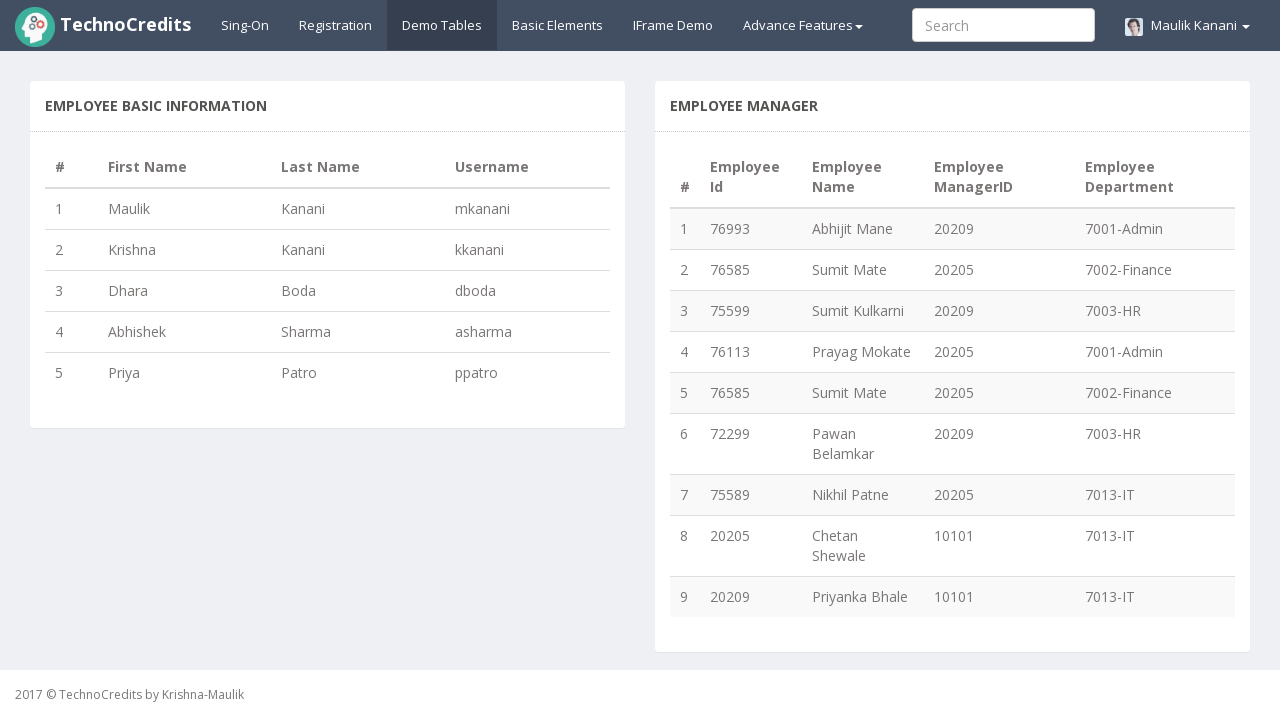